Tests basic browser navigation functions (refresh, back, forward) on a webpage

Starting URL: https://app.vwo.com/#/login.com

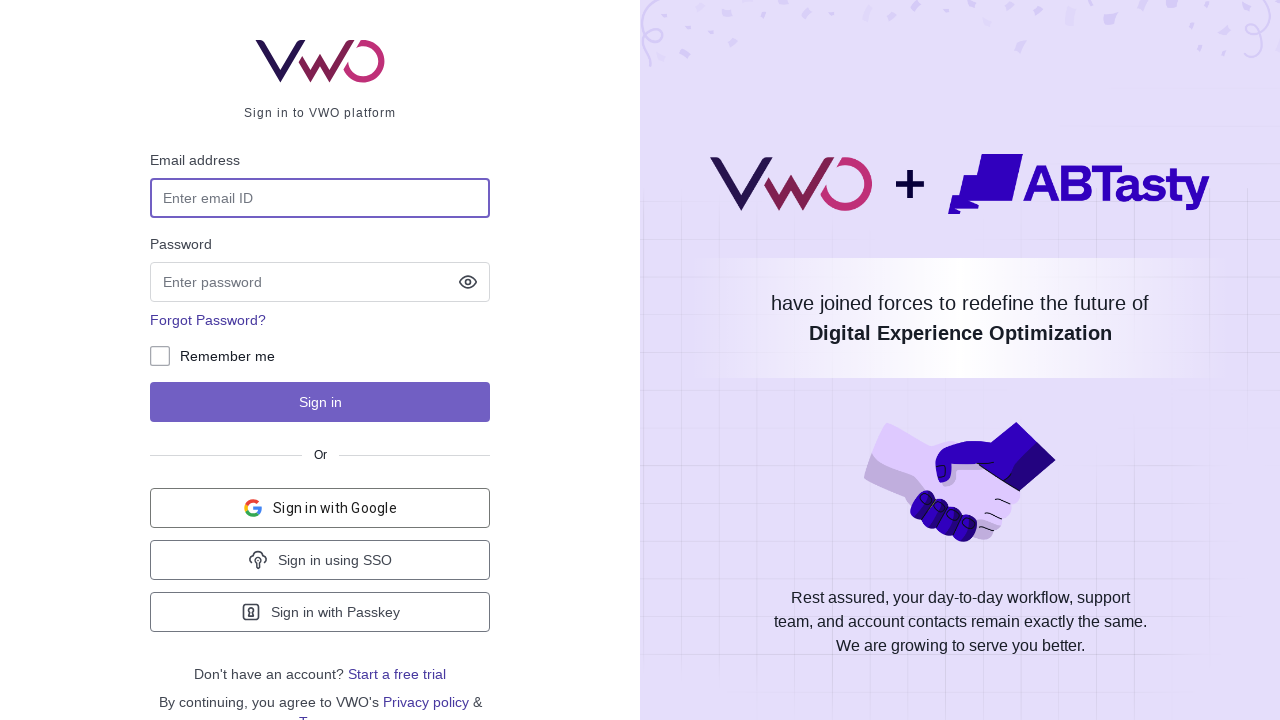

Reloaded the VWO login page
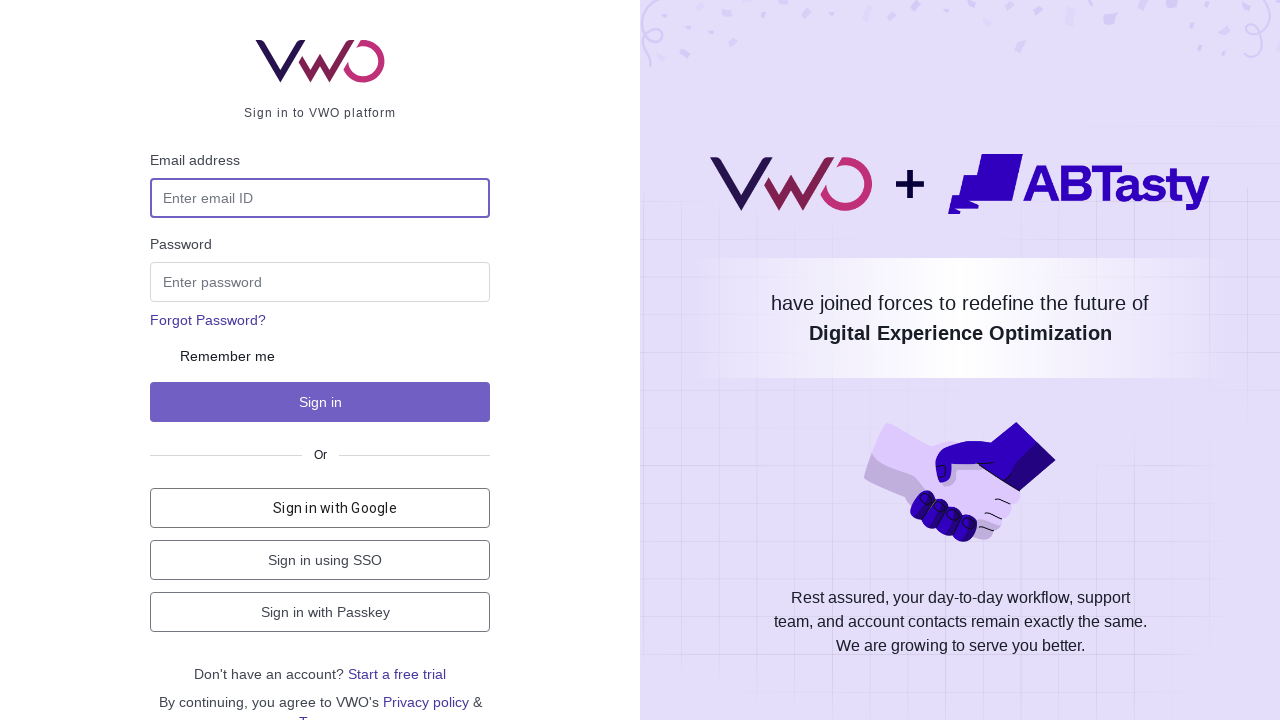

Navigated back in browser history
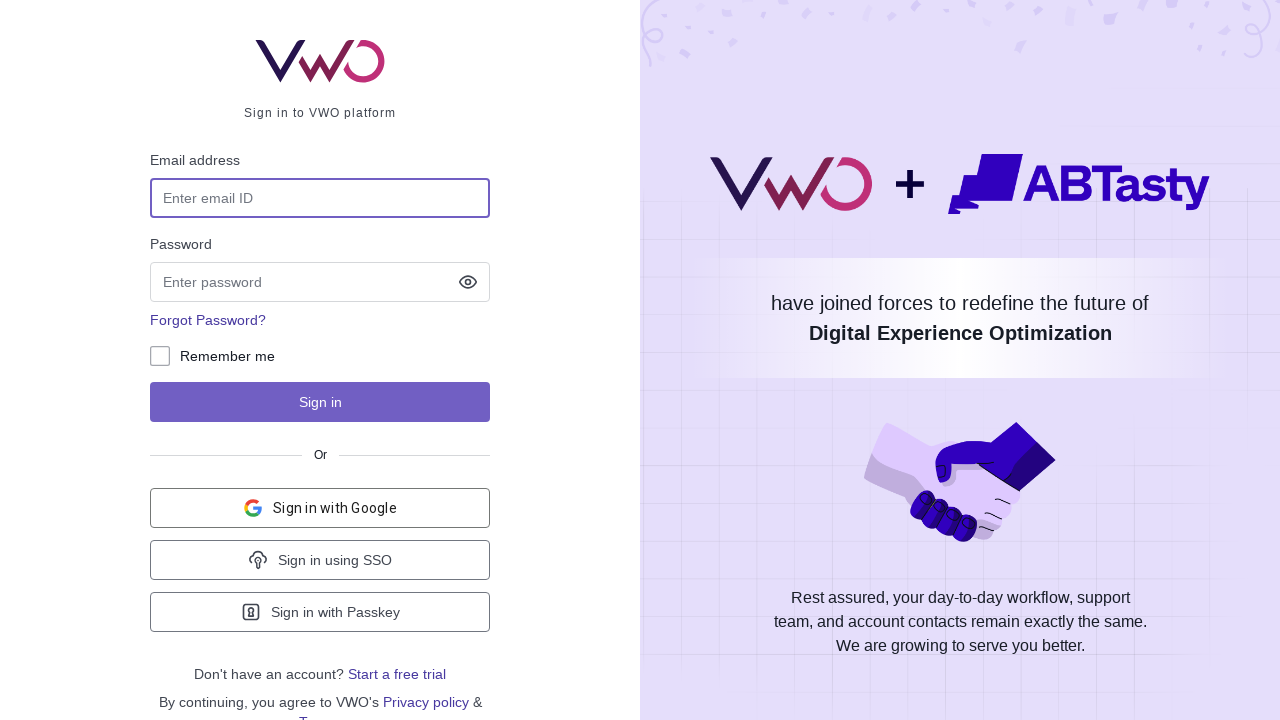

Navigated forward in browser history
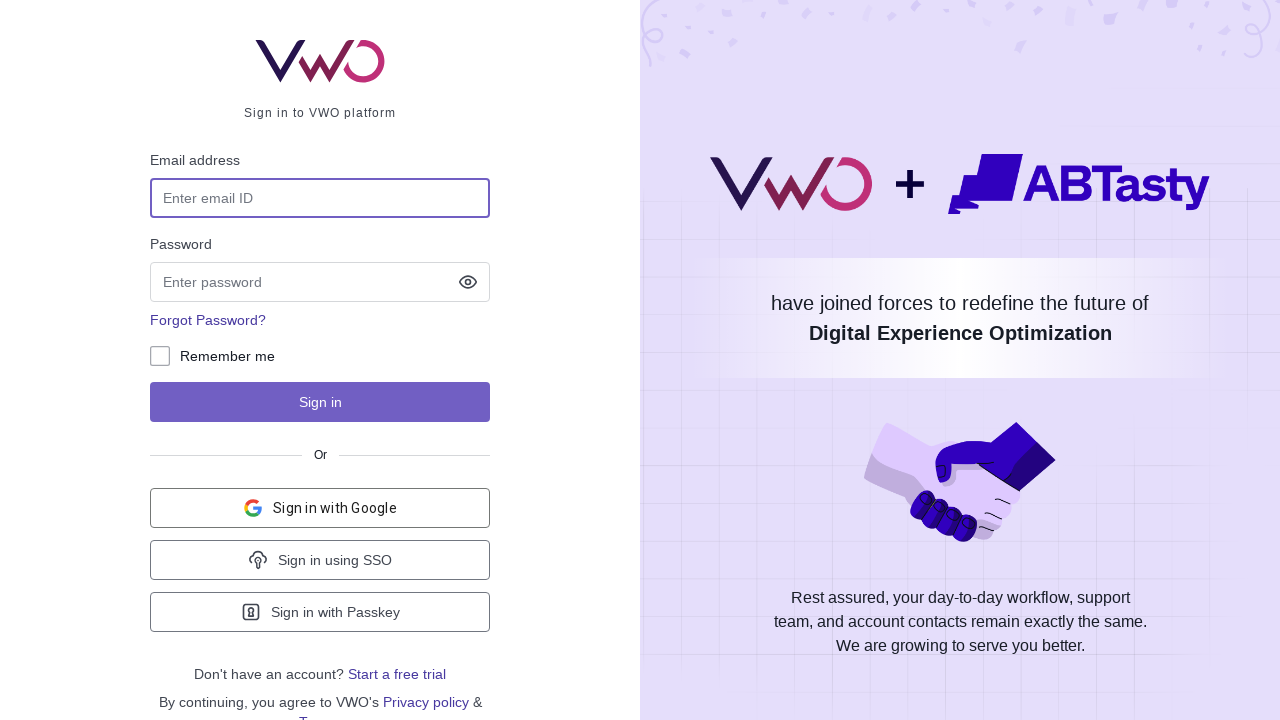

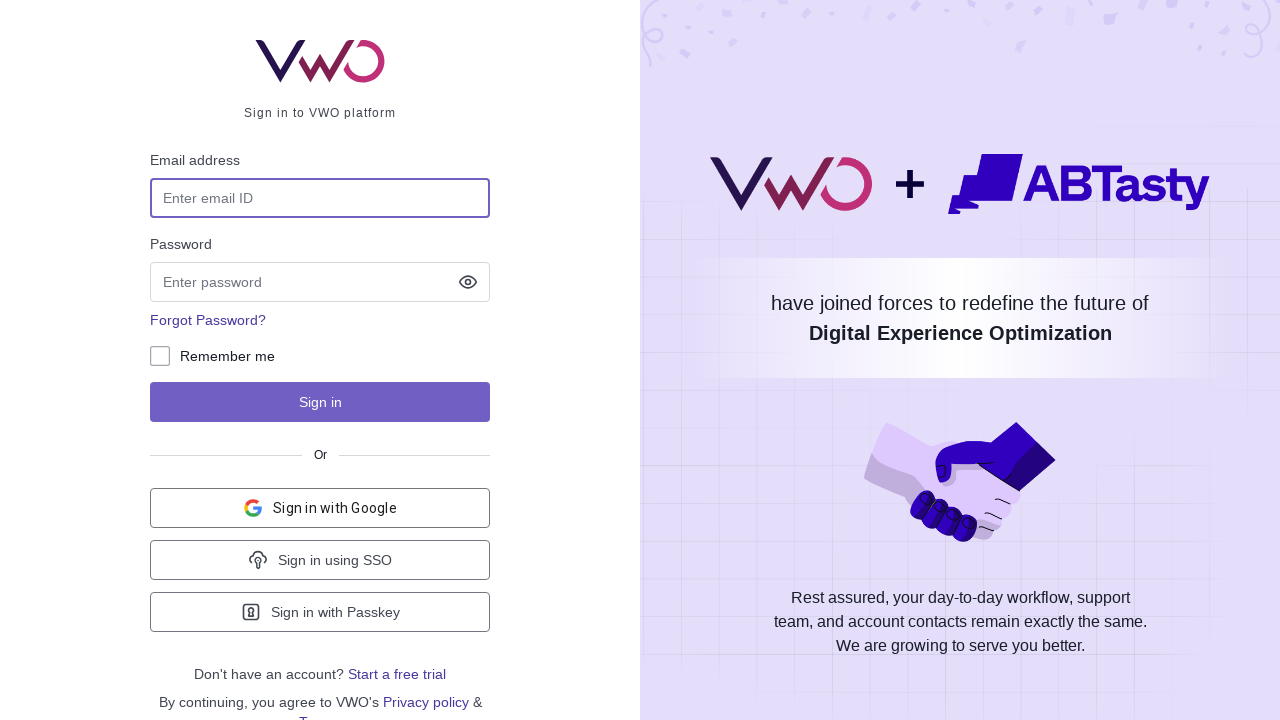